Tests JavaScript alert handling by triggering a prompt dialog and accepting it with custom input text

Starting URL: https://www.lambdatest.com/selenium-playground/javascript-alert-box-demo

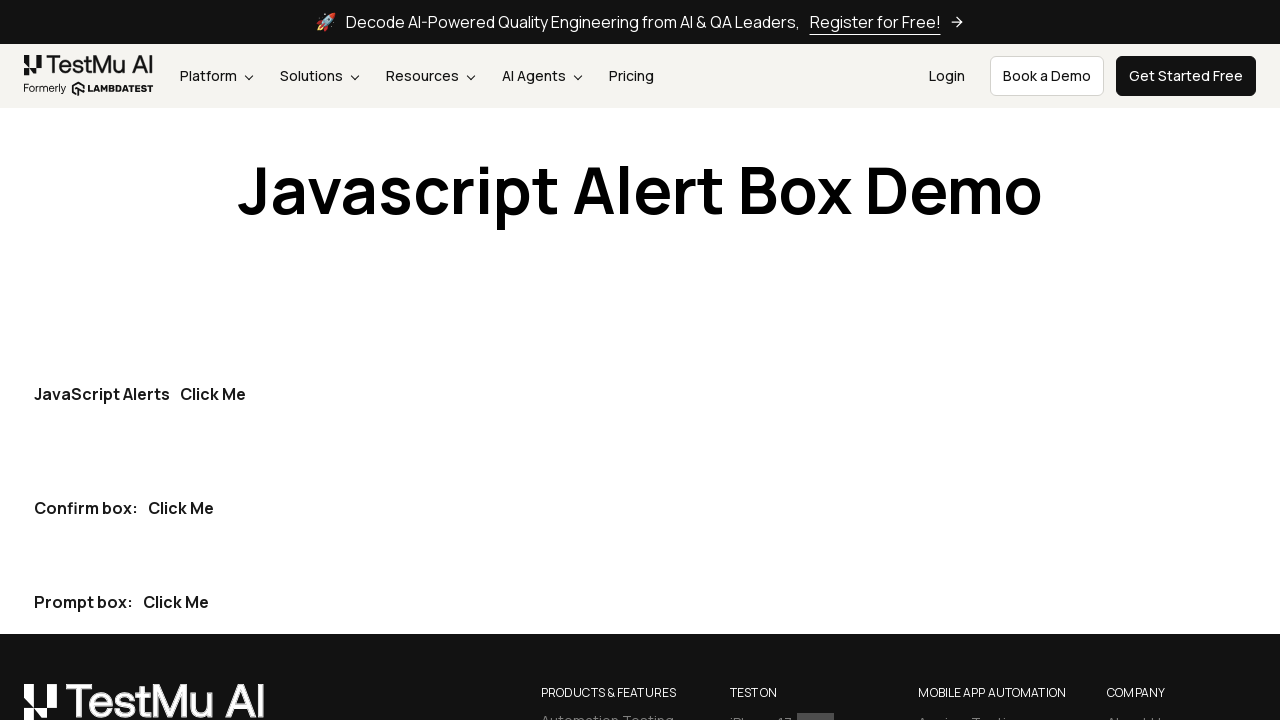

Set up dialog handler to accept prompt with custom input 'Heyaaa!!!'
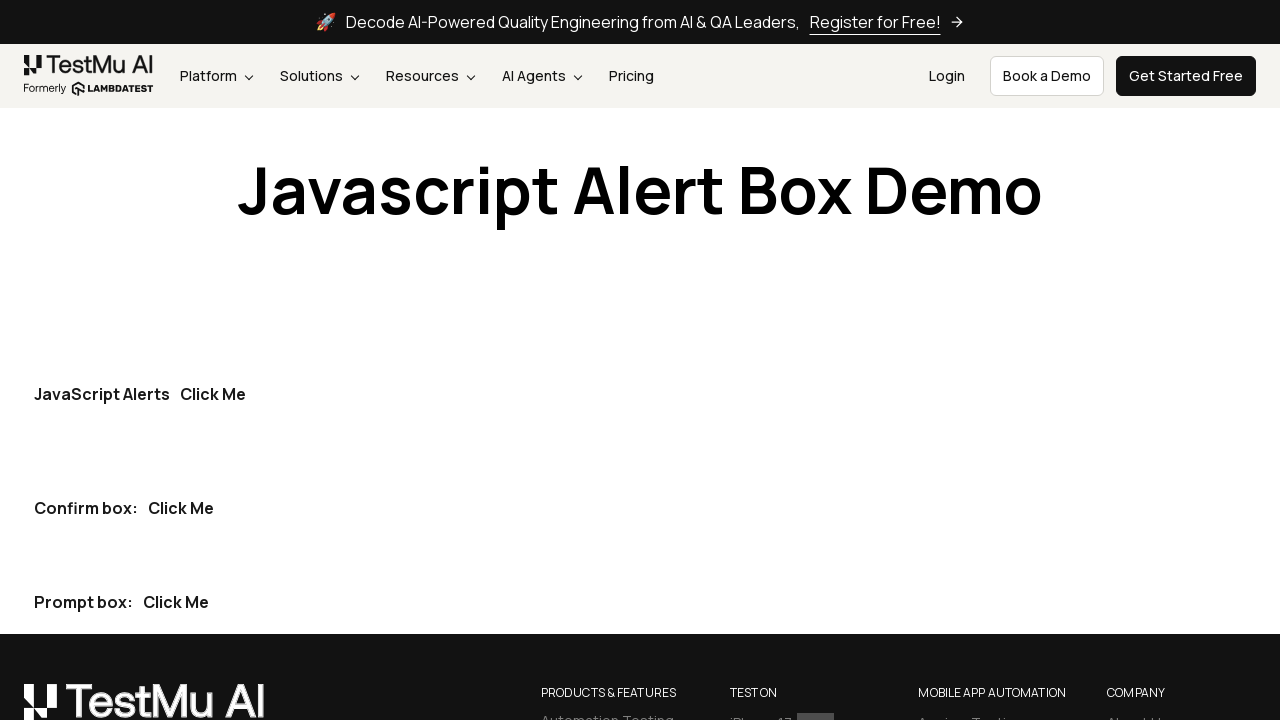

Clicked the prompt dialog trigger button at (176, 602) on (//*[contains(@class,'btn-dark')])[3]
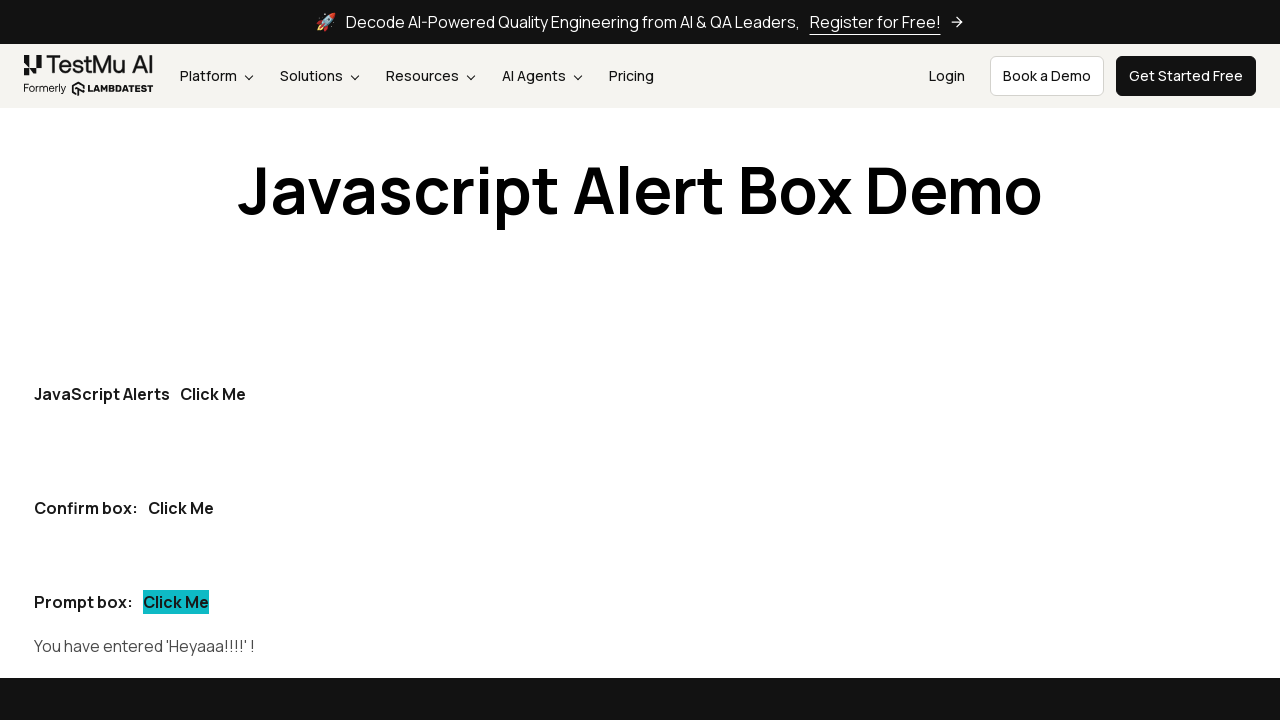

Verified prompt result contains the custom input text 'Heyaaa!!!'
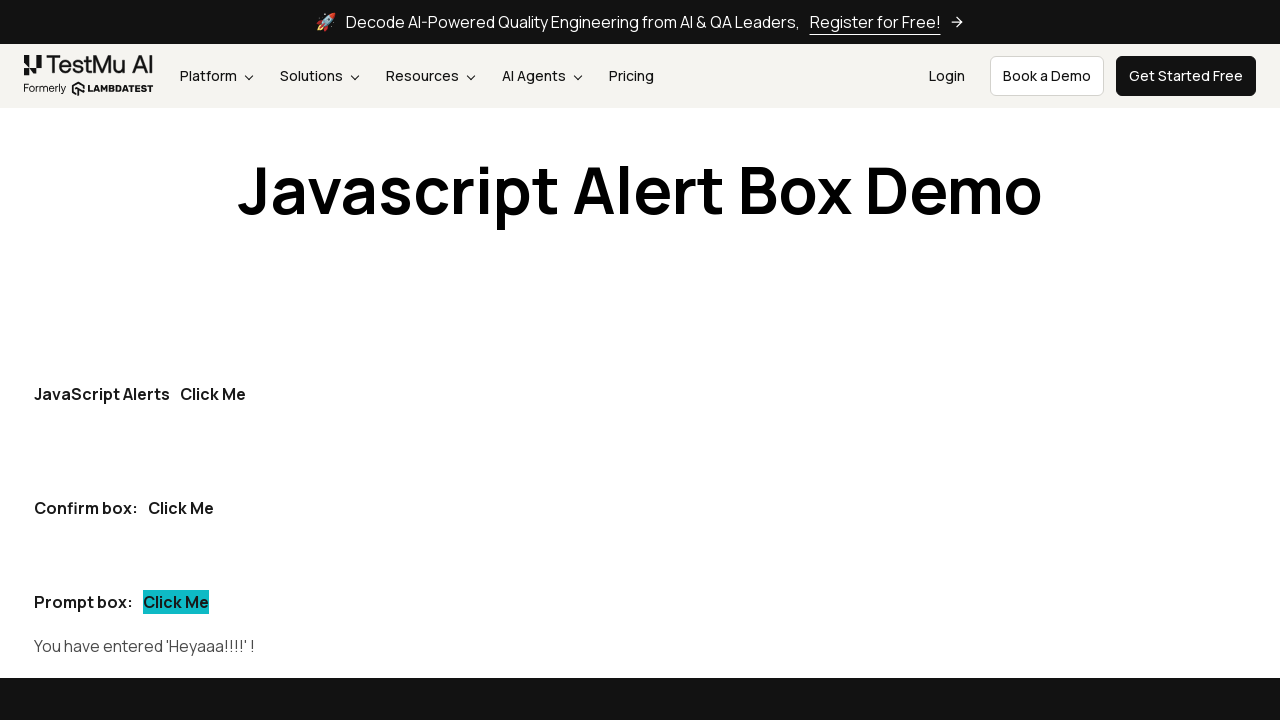

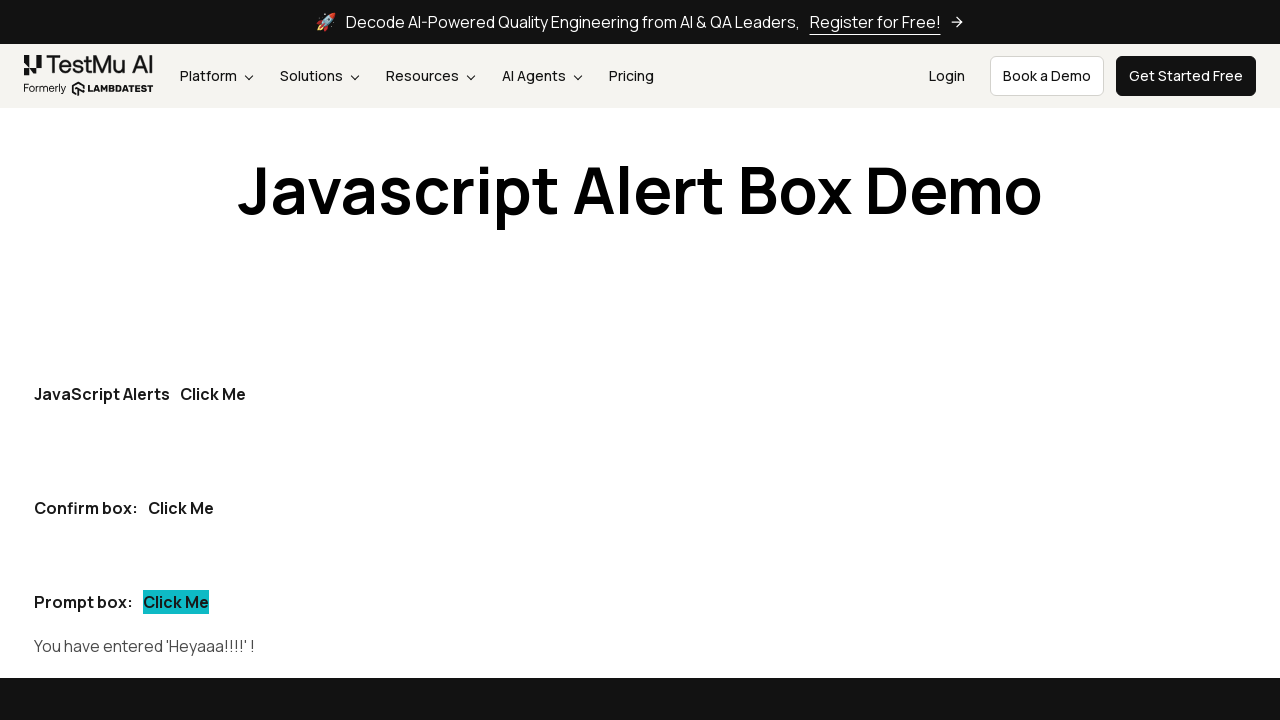